Navigates to the Greens Technology website and sets the browser window to fullscreen mode to verify basic browser functionality.

Starting URL: http://www.greenstechnologys.com/

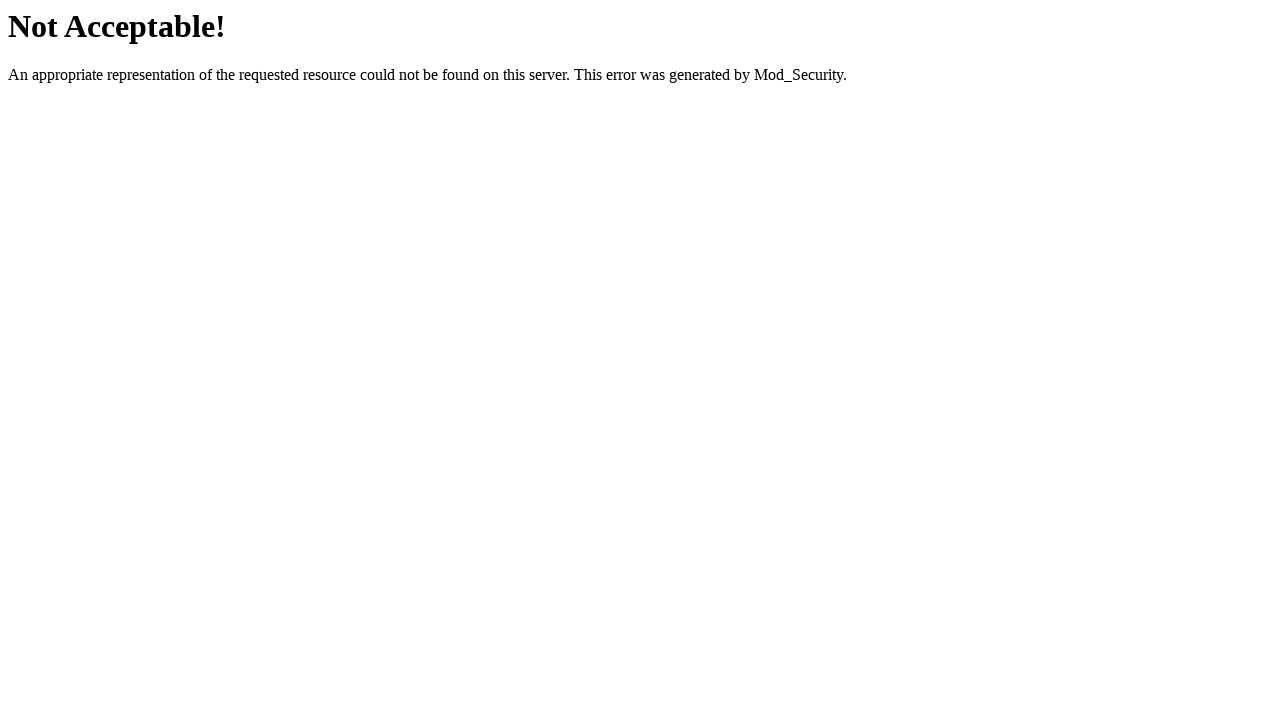

Set browser window to 1920x1080 resolution (fullscreen)
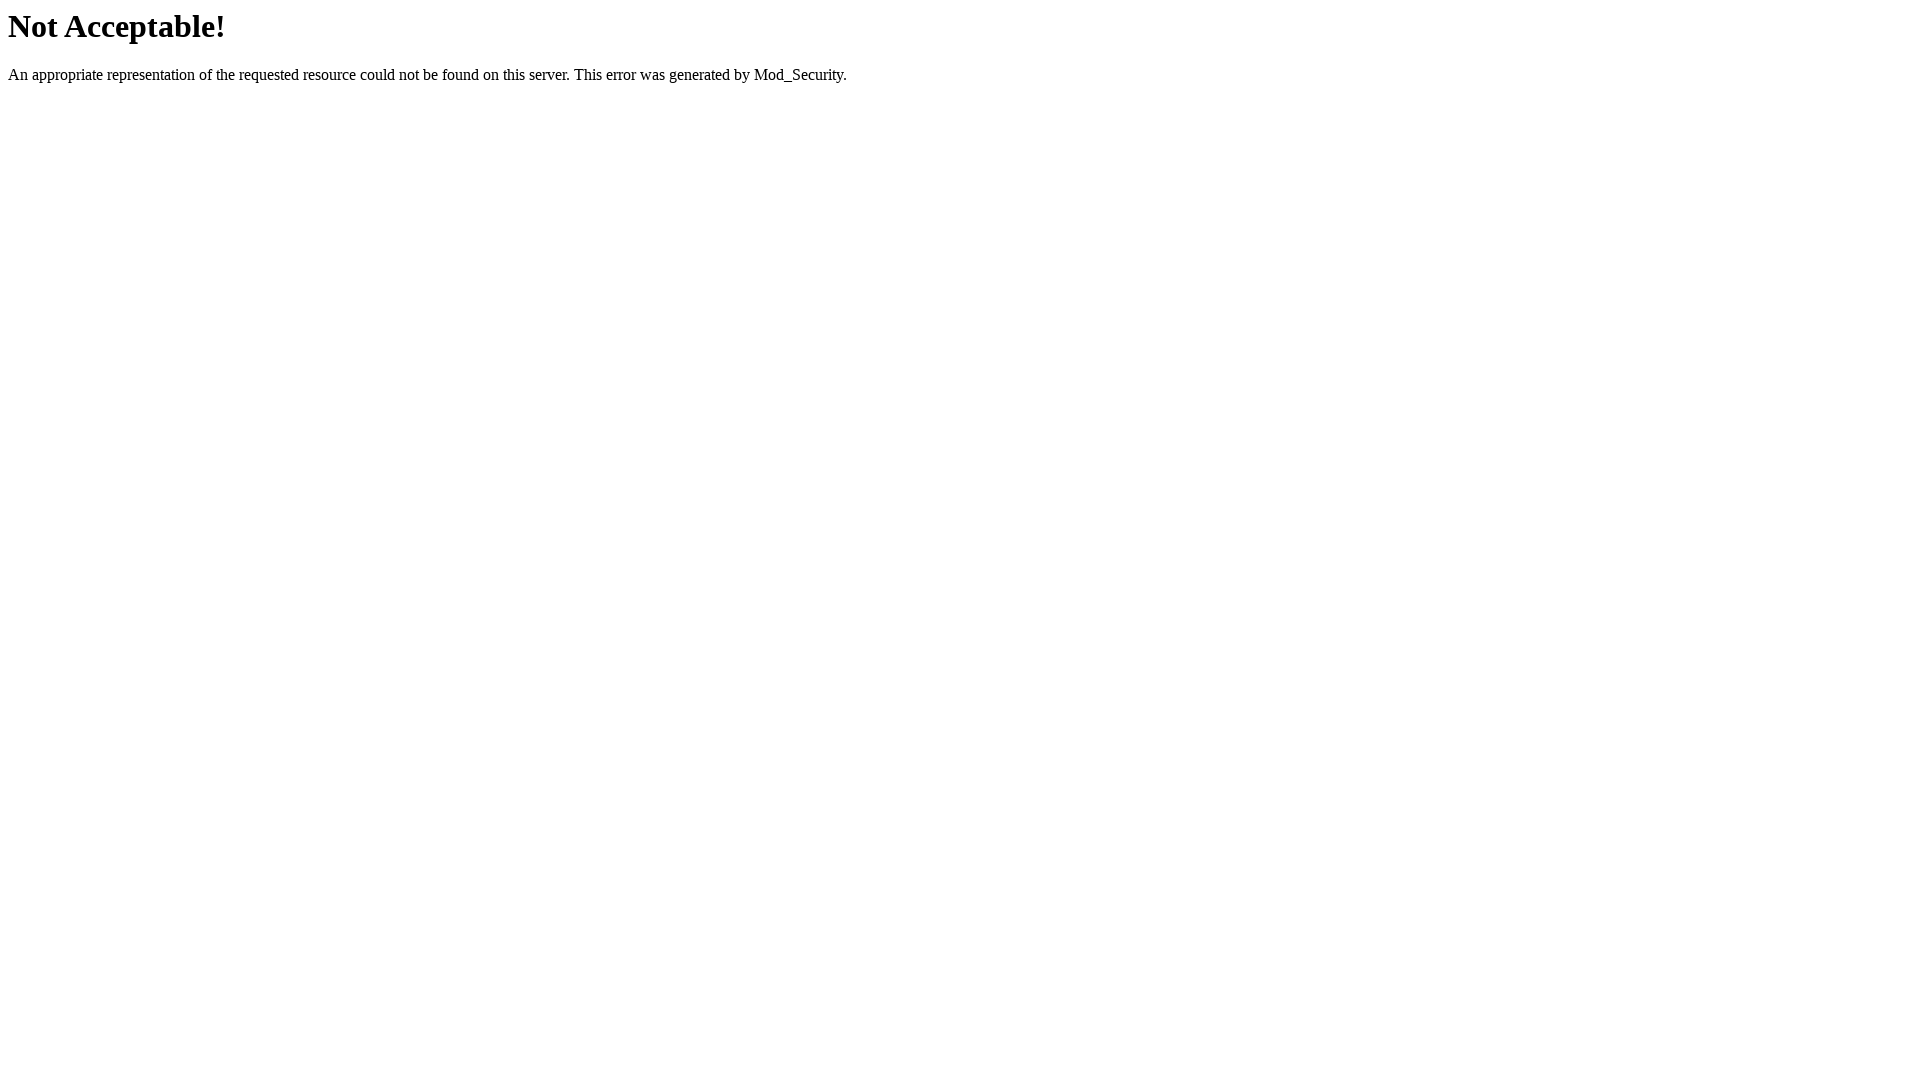

Waited for page DOM content to load completely
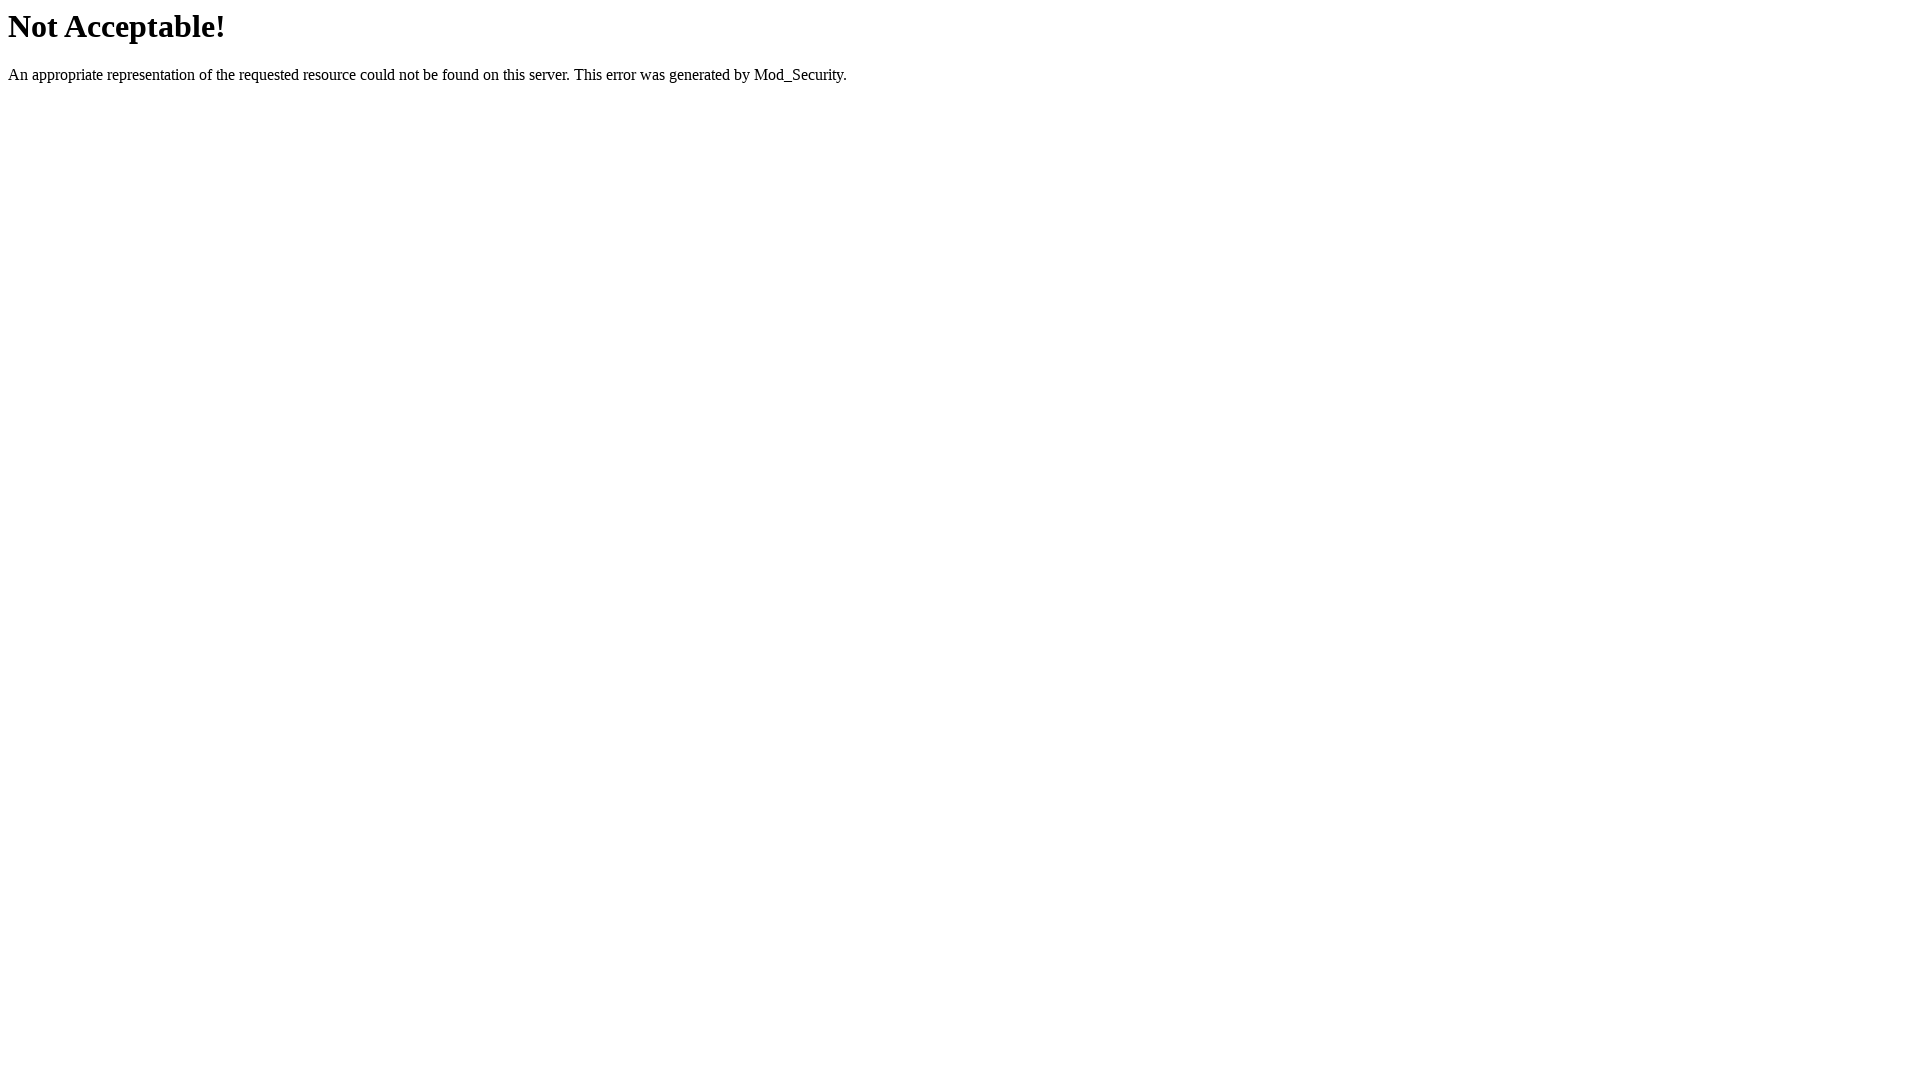

Verified page loaded by checking page title
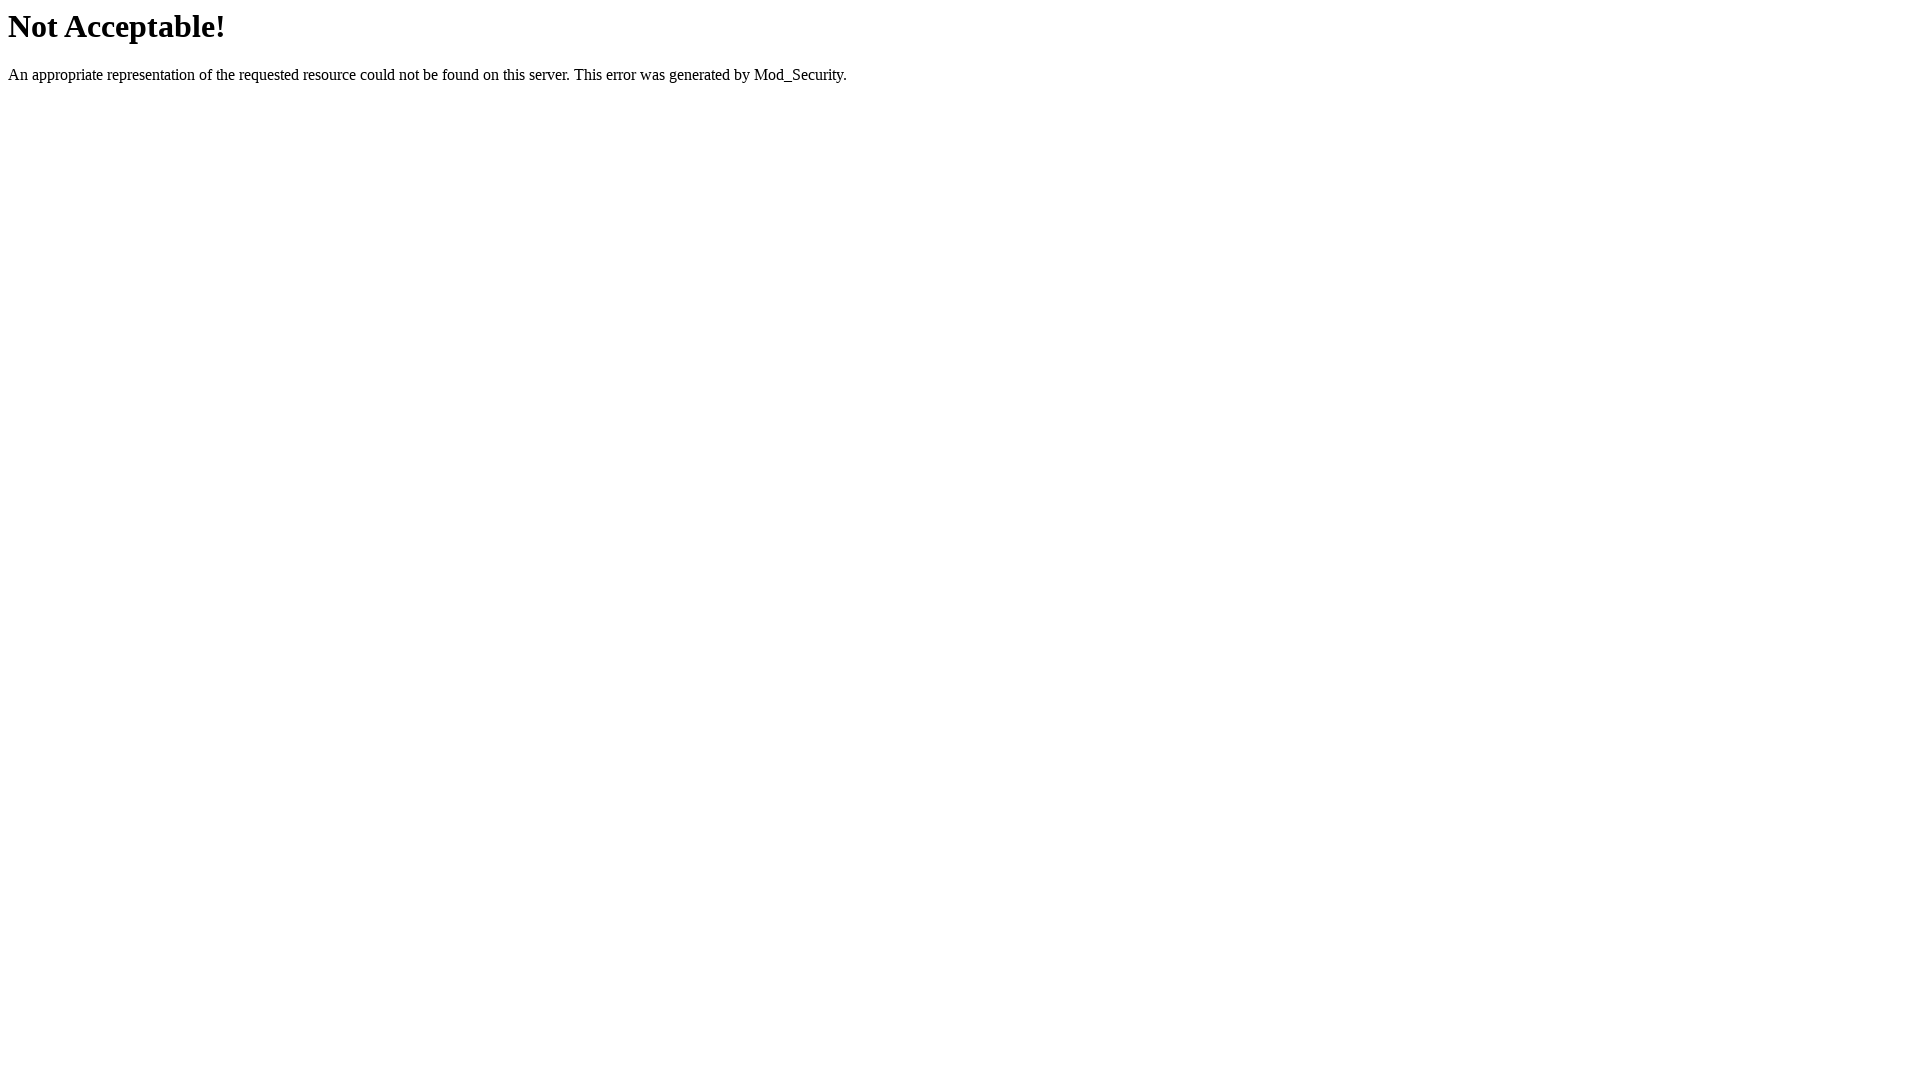

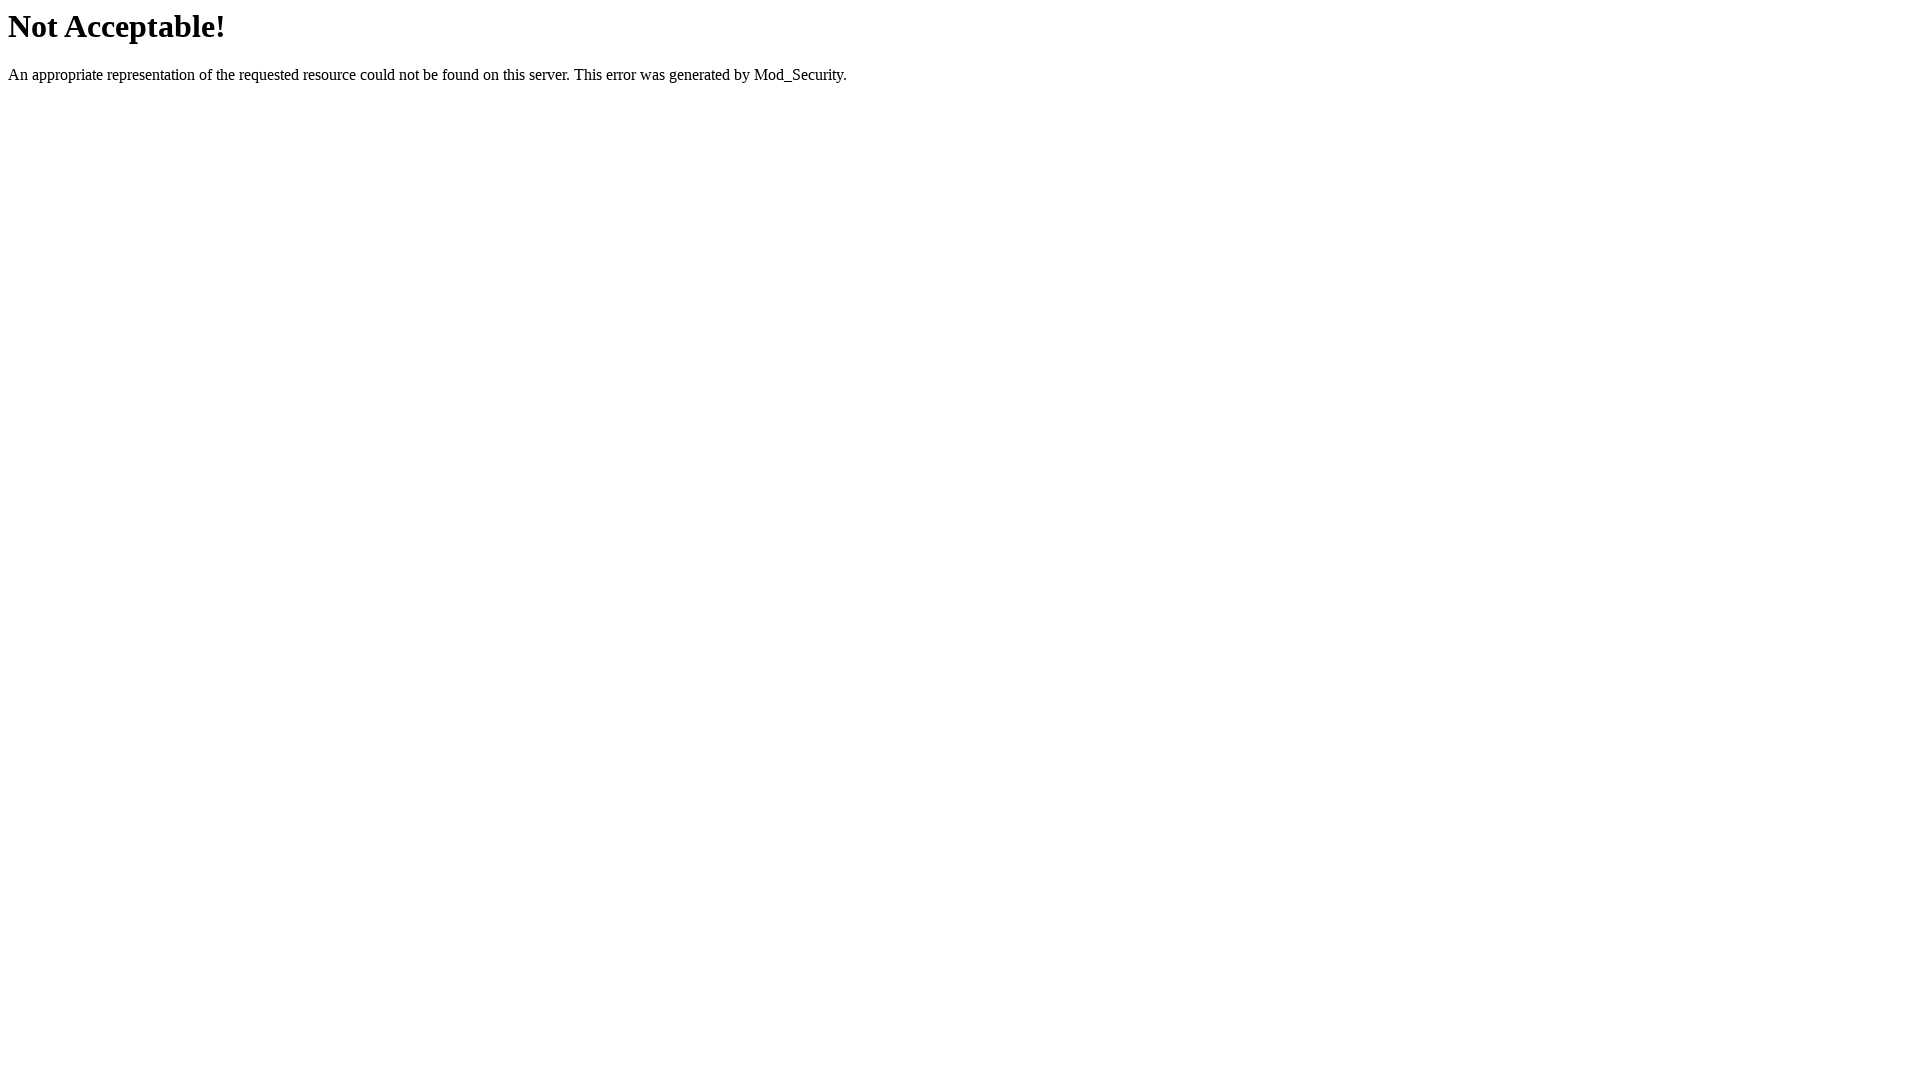